Tests marking all items as completed using the toggle-all checkbox

Starting URL: https://demo.playwright.dev/todomvc

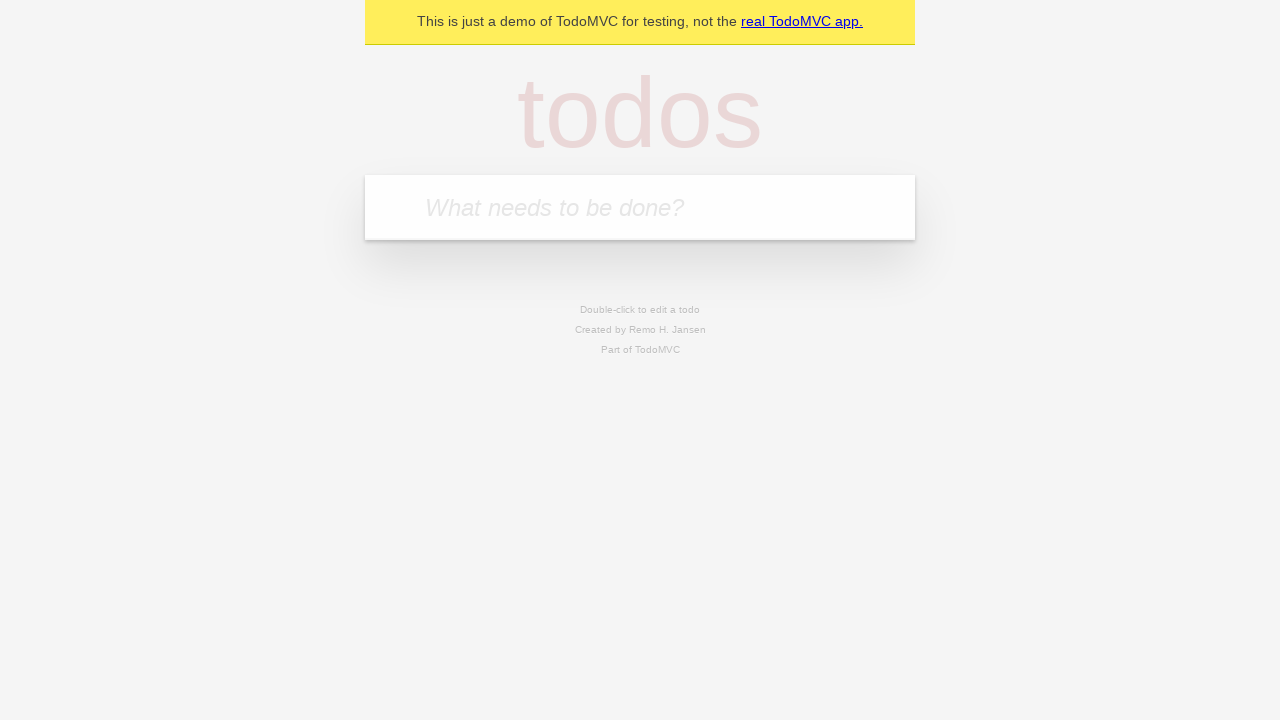

Filled new todo input with 'buy some cheese' on .new-todo
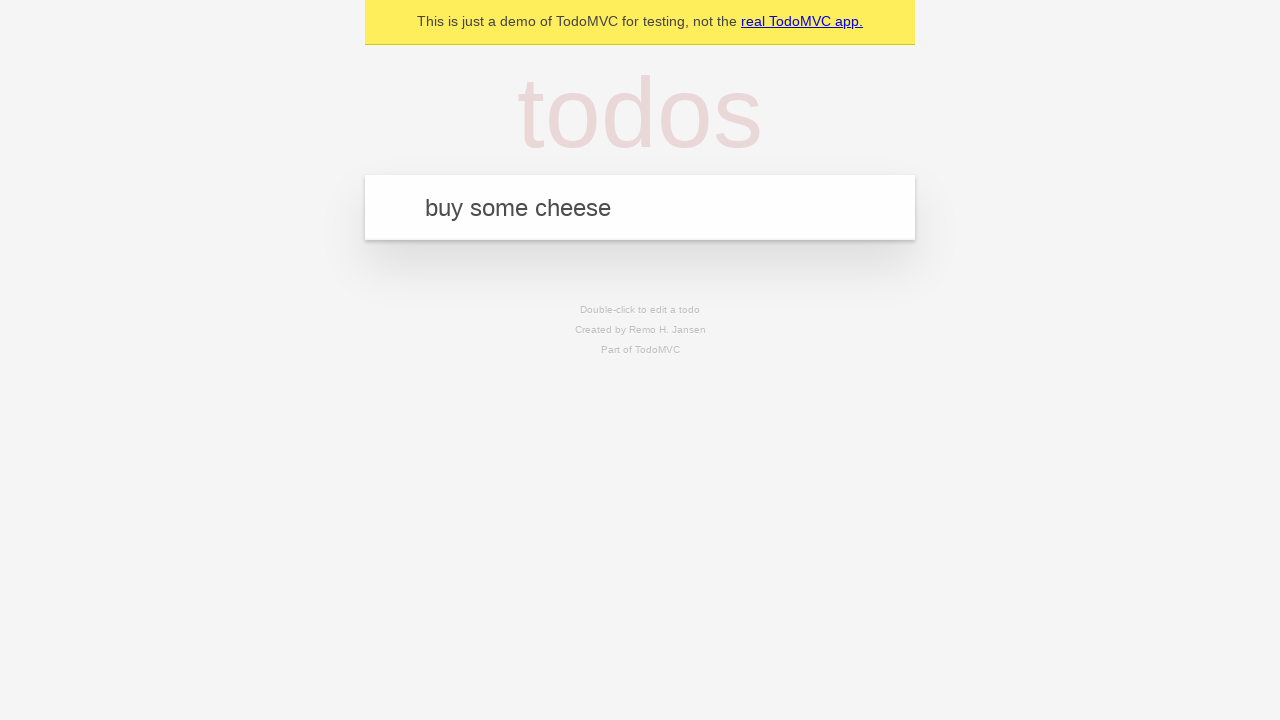

Pressed Enter to add 'buy some cheese' todo on .new-todo
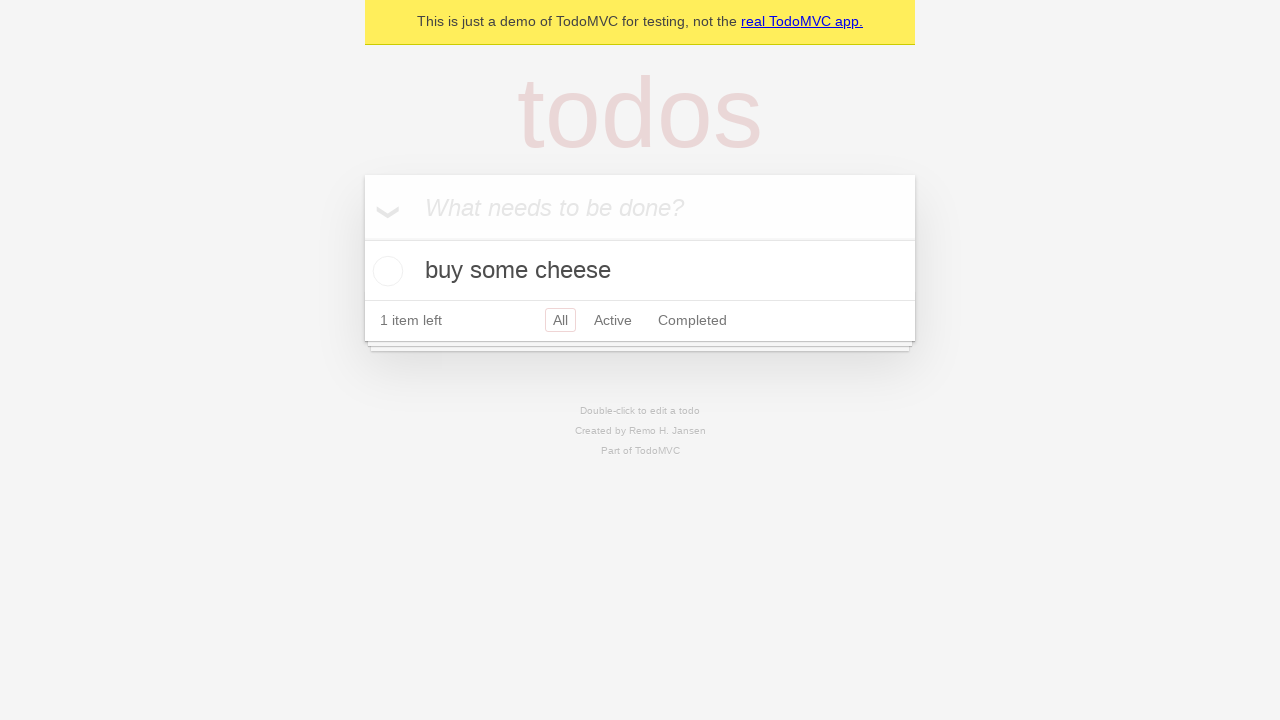

Filled new todo input with 'feed the cat' on .new-todo
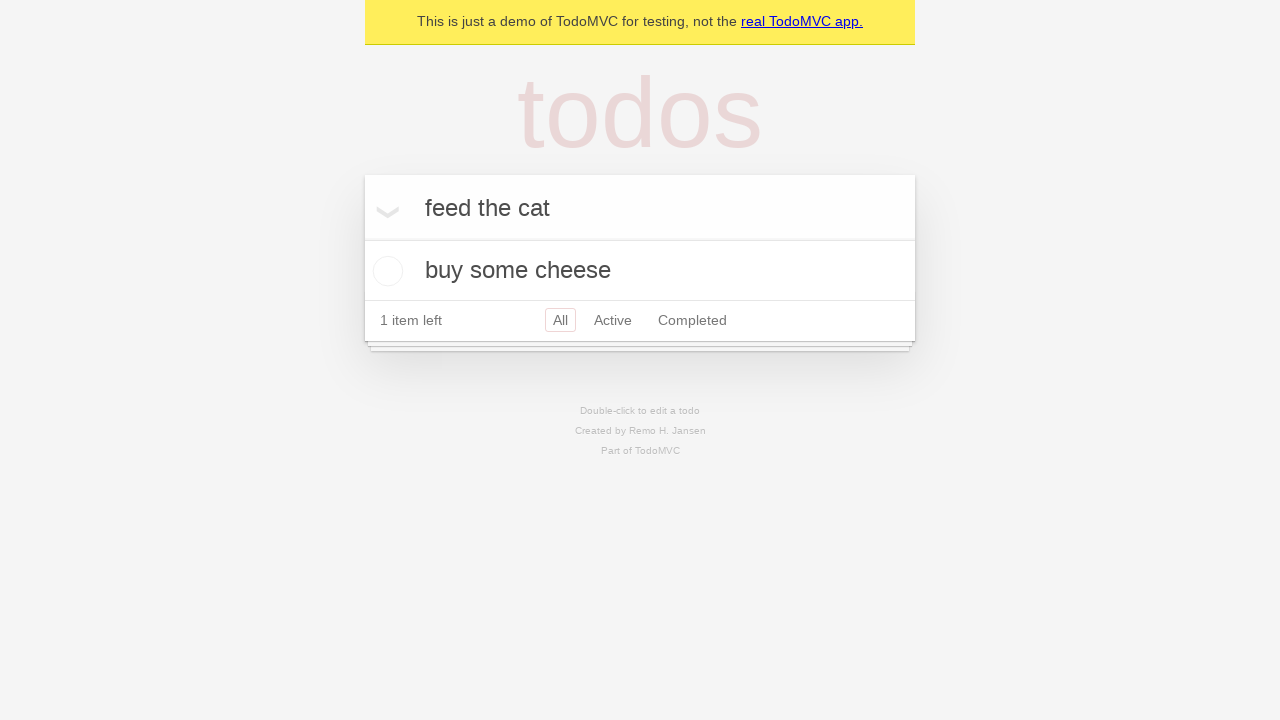

Pressed Enter to add 'feed the cat' todo on .new-todo
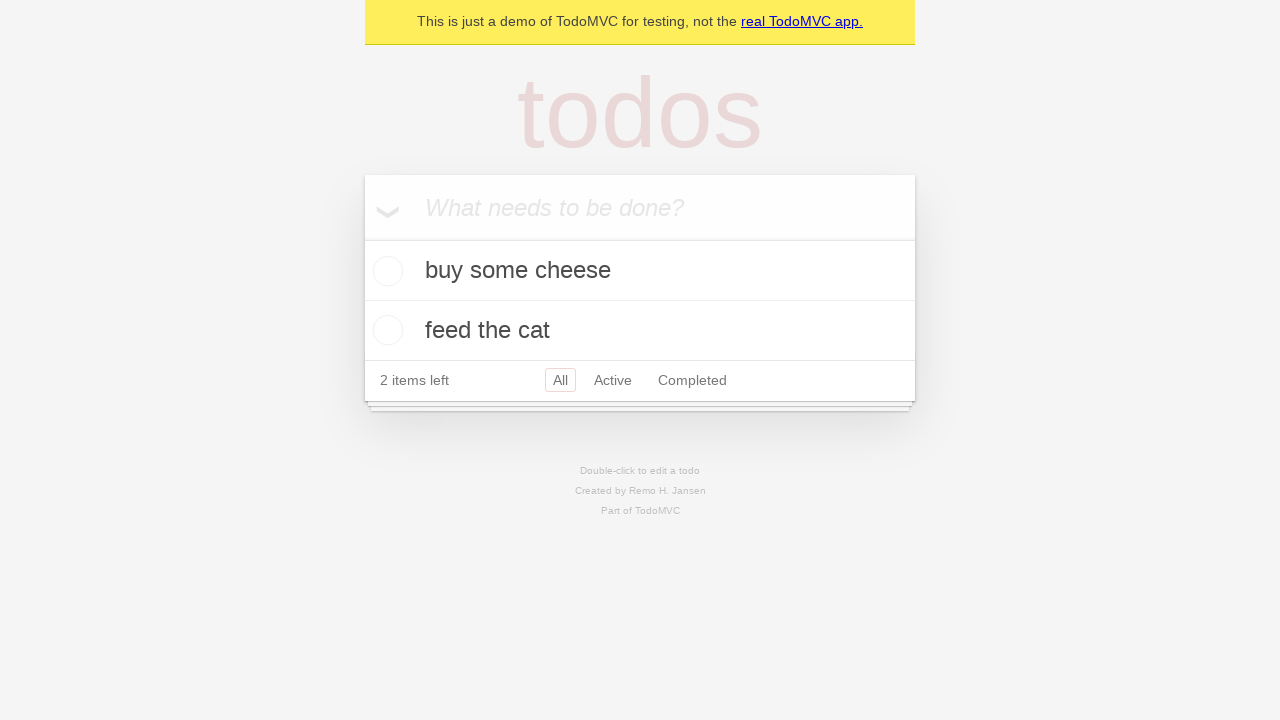

Filled new todo input with 'book a doctors appointment' on .new-todo
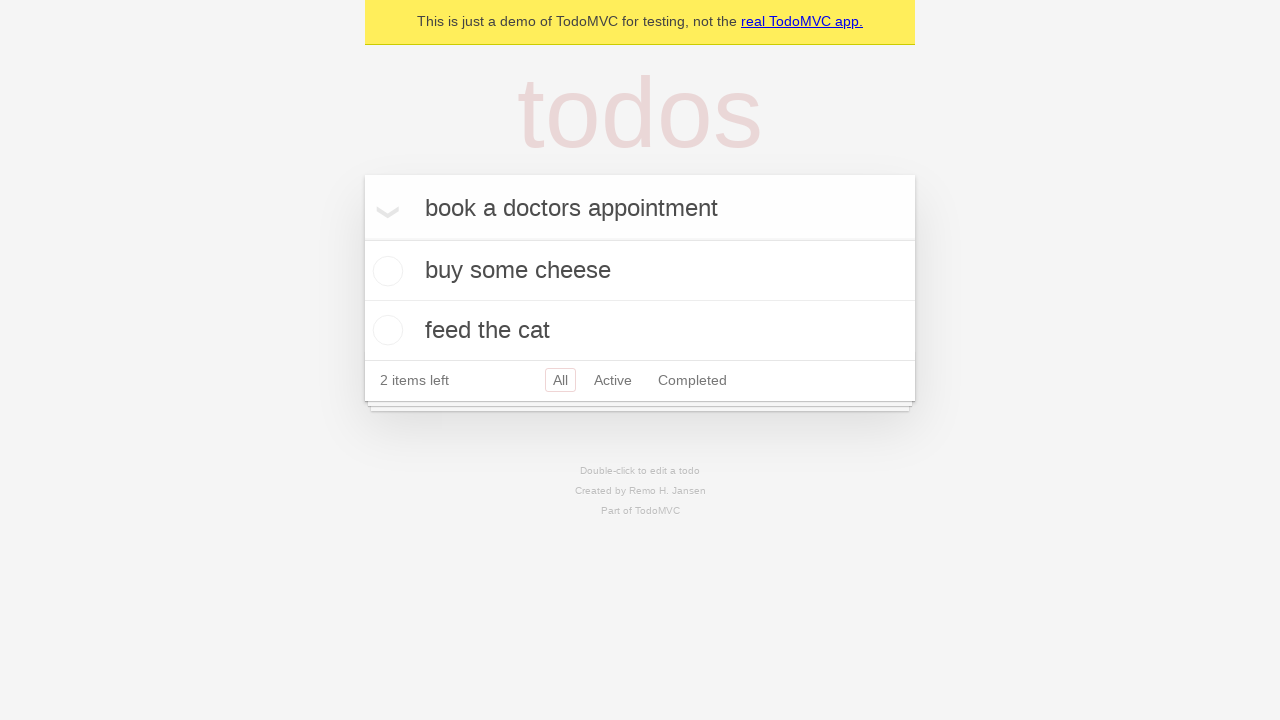

Pressed Enter to add 'book a doctors appointment' todo on .new-todo
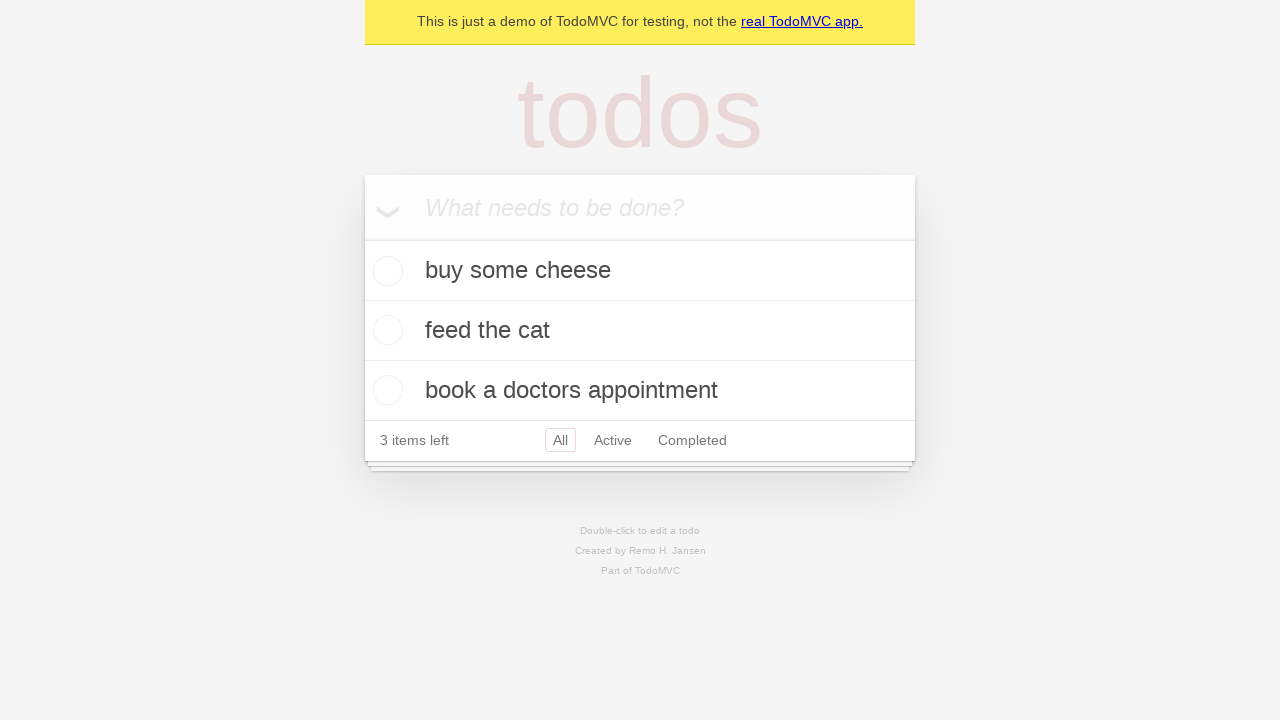

Clicked toggle-all checkbox to mark all todos as completed at (362, 238) on .toggle-all
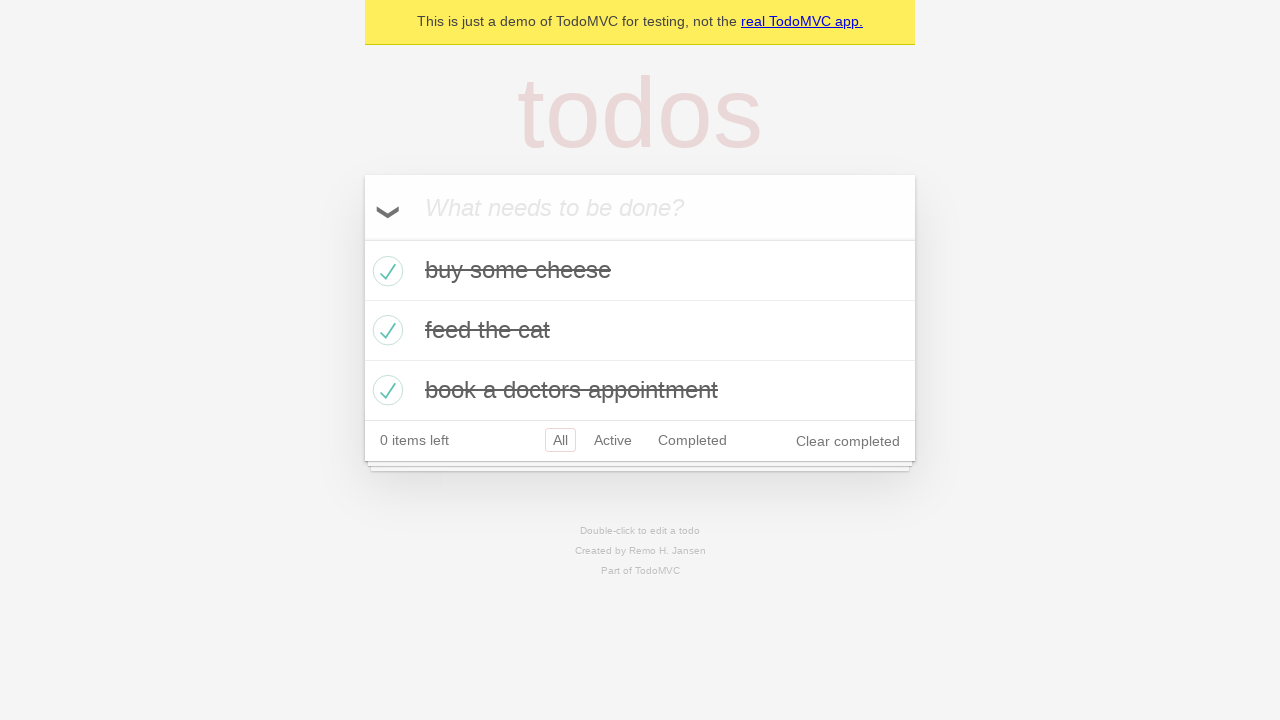

Verified that todo items are marked with completed class
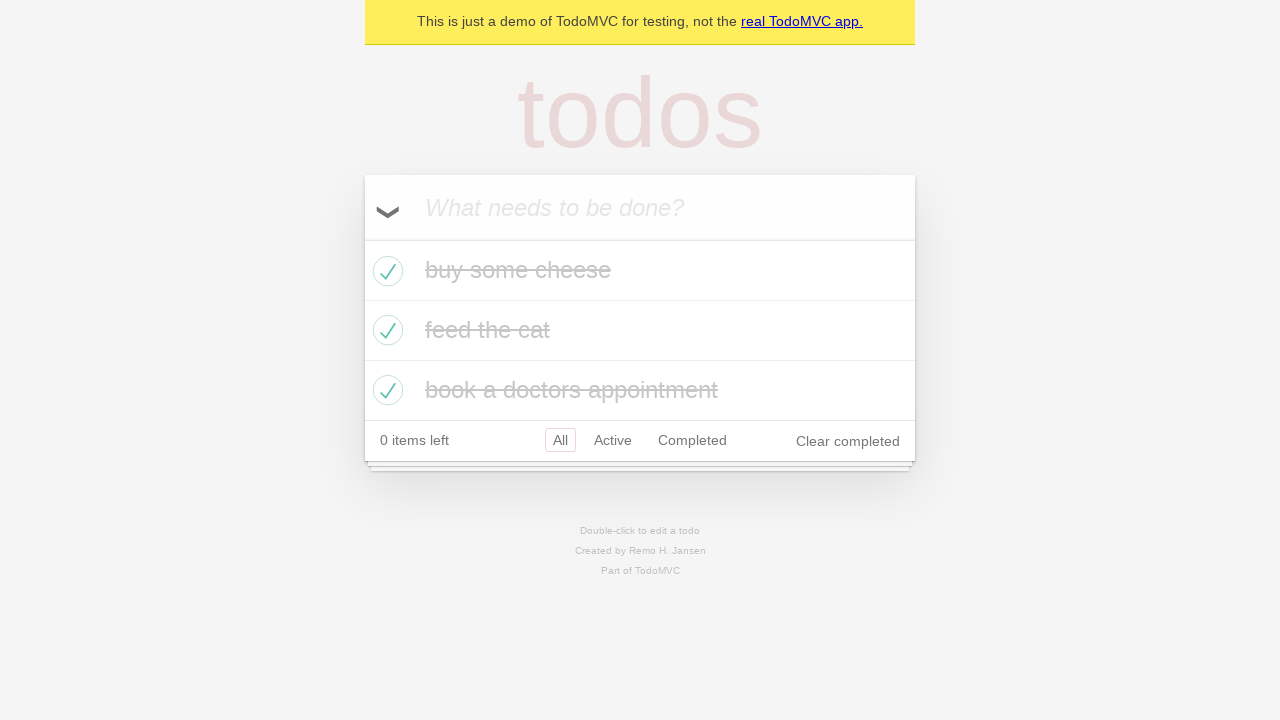

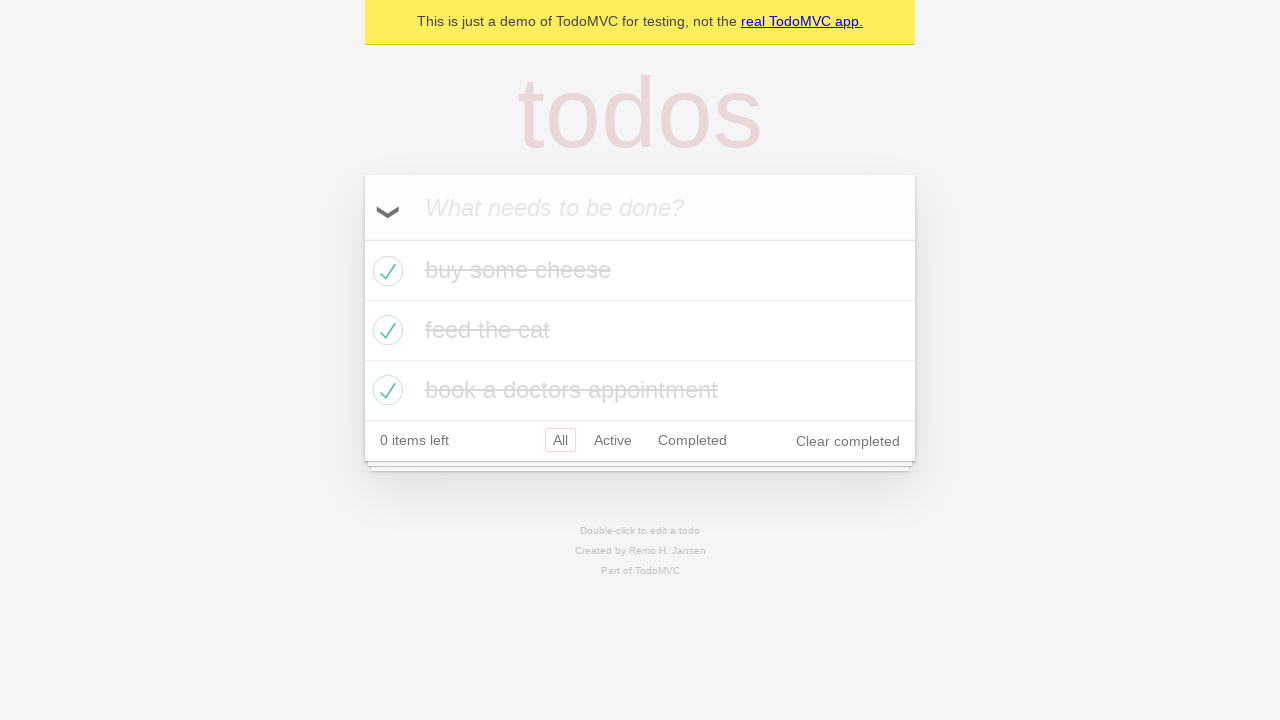